Opens USPS homepage and clicks on the Send Mail & Packages link to navigate to that section

Starting URL: https://www.usps.com/

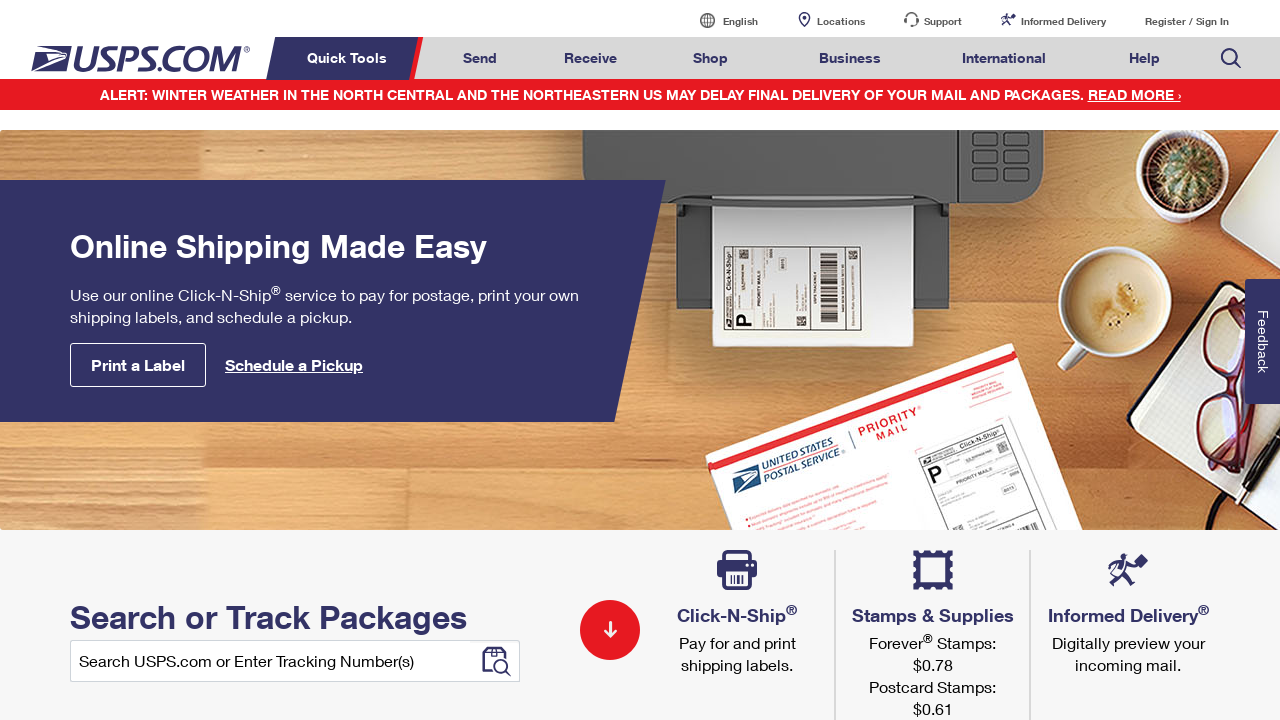

Clicked on Send Mail & Packages link at (480, 58) on a#mail-ship-width
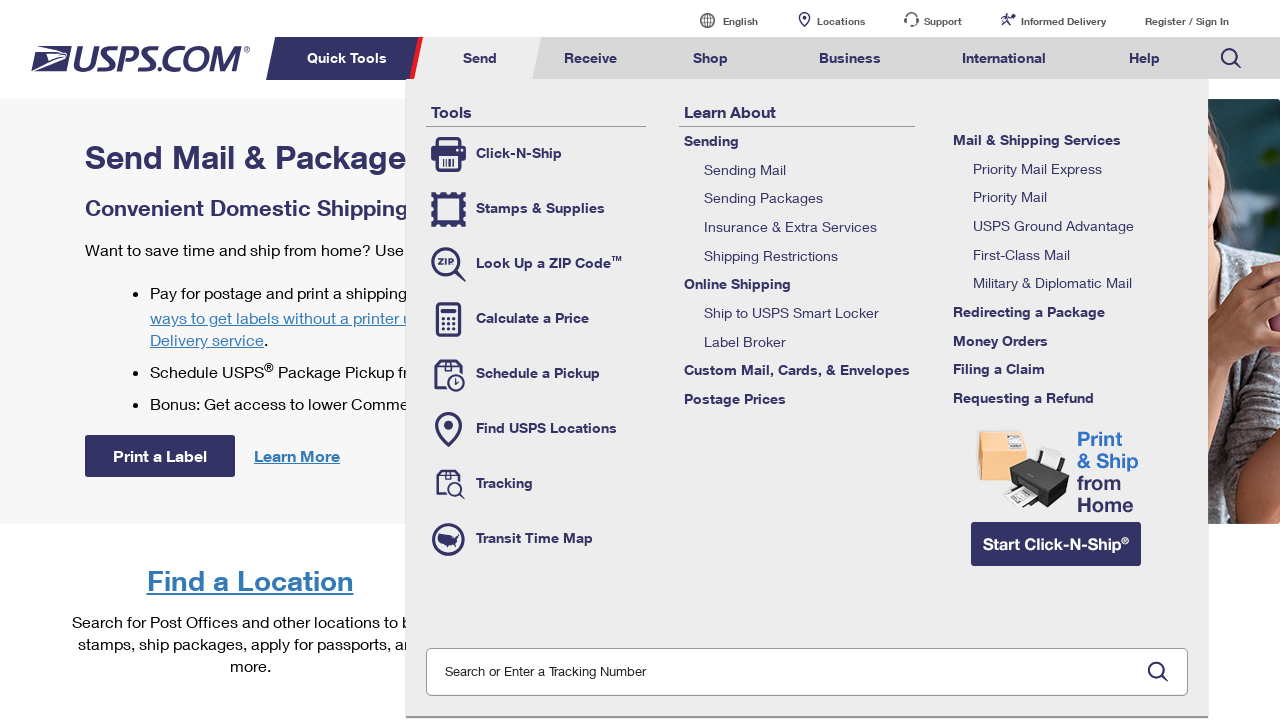

Verified page title is 'Send Mail & Packages | USPS'
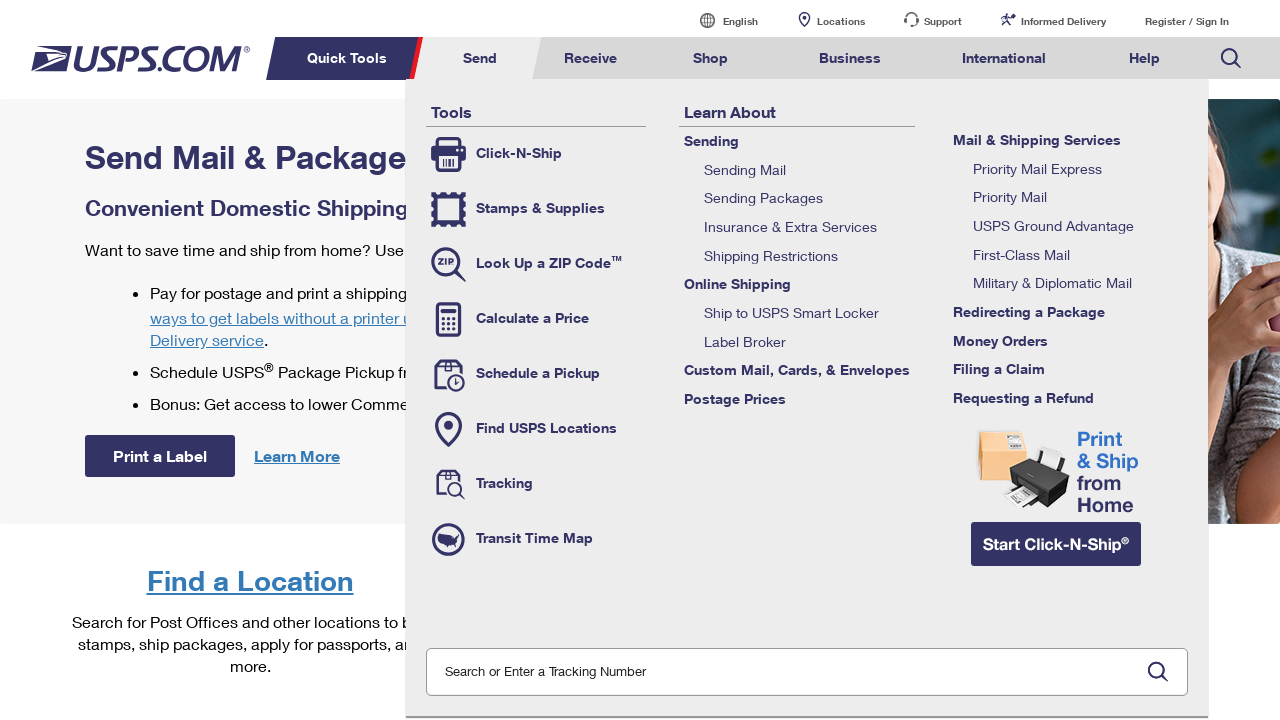

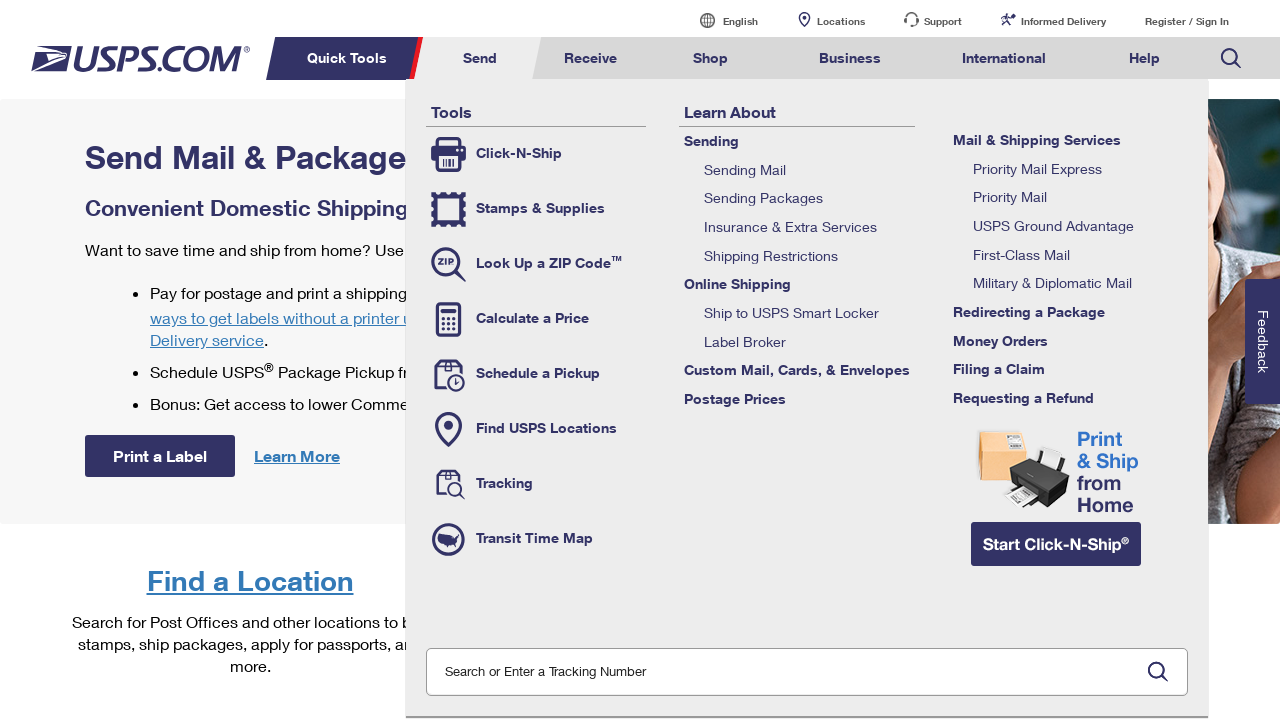